Tests filtering to display only active (incomplete) items.

Starting URL: https://demo.playwright.dev/todomvc

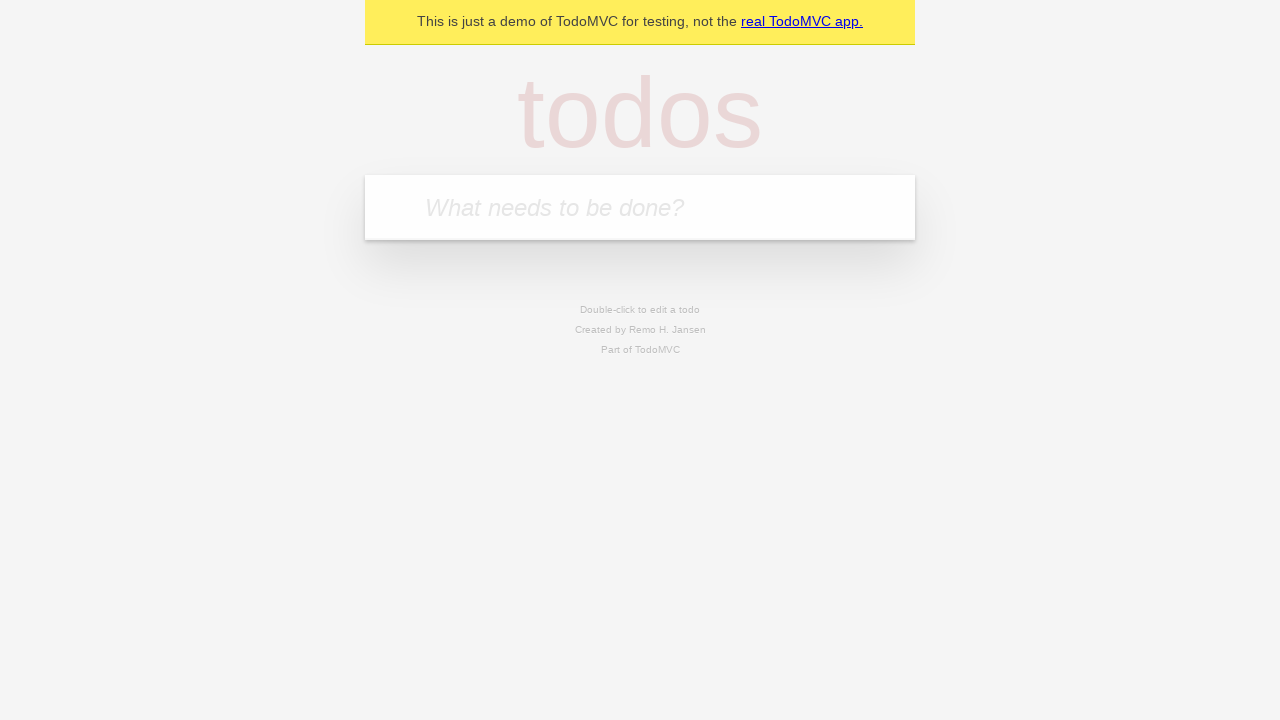

Filled new-todo input with 'buy some cheese' on .new-todo
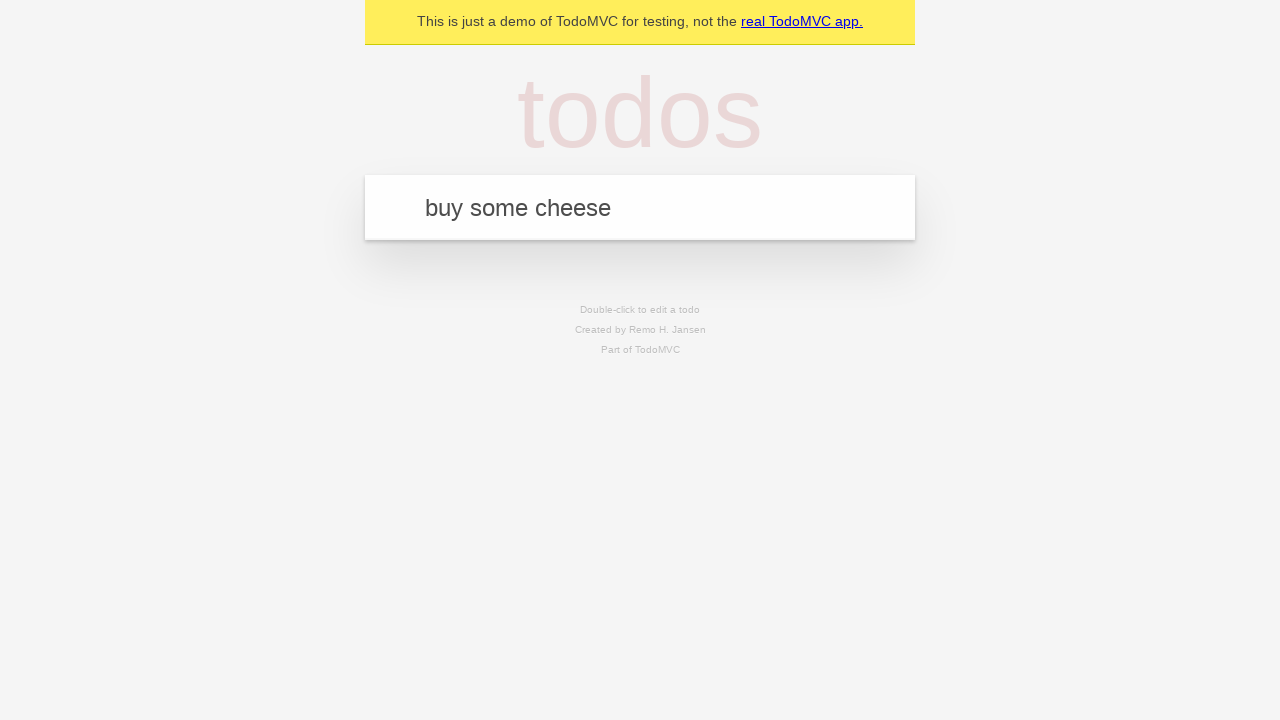

Pressed Enter to add first todo item on .new-todo
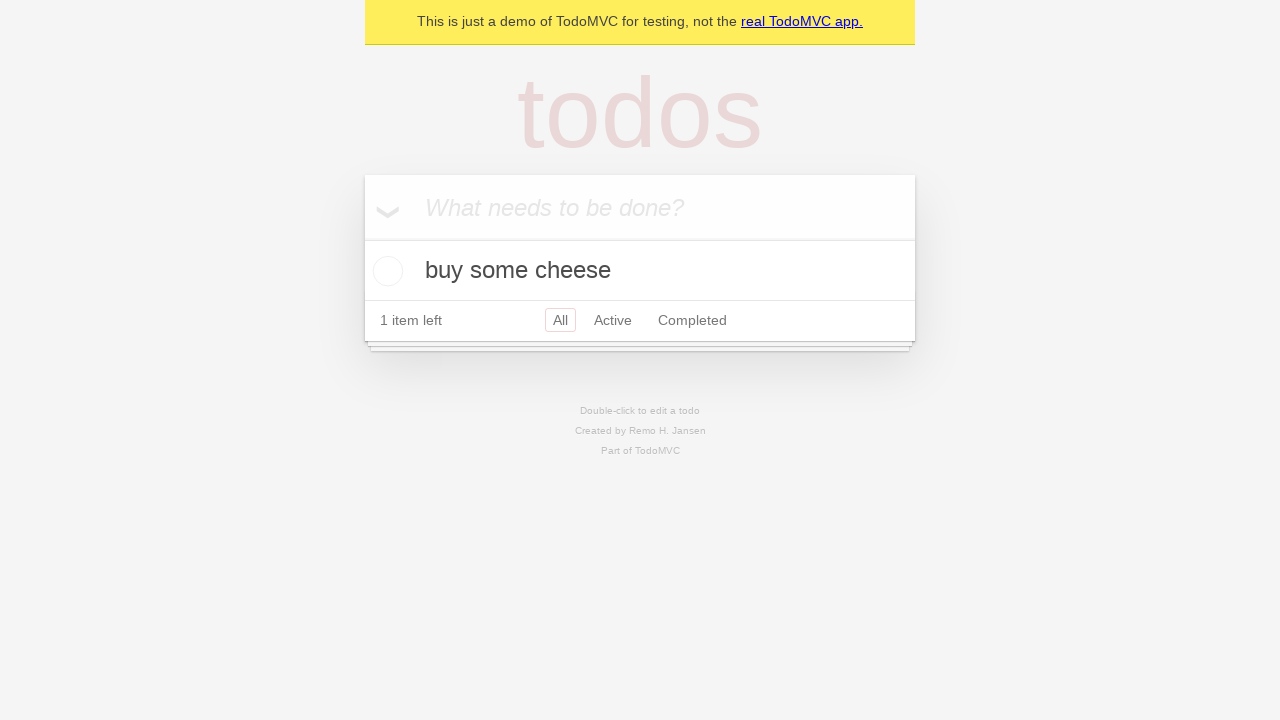

Filled new-todo input with 'feed the cat' on .new-todo
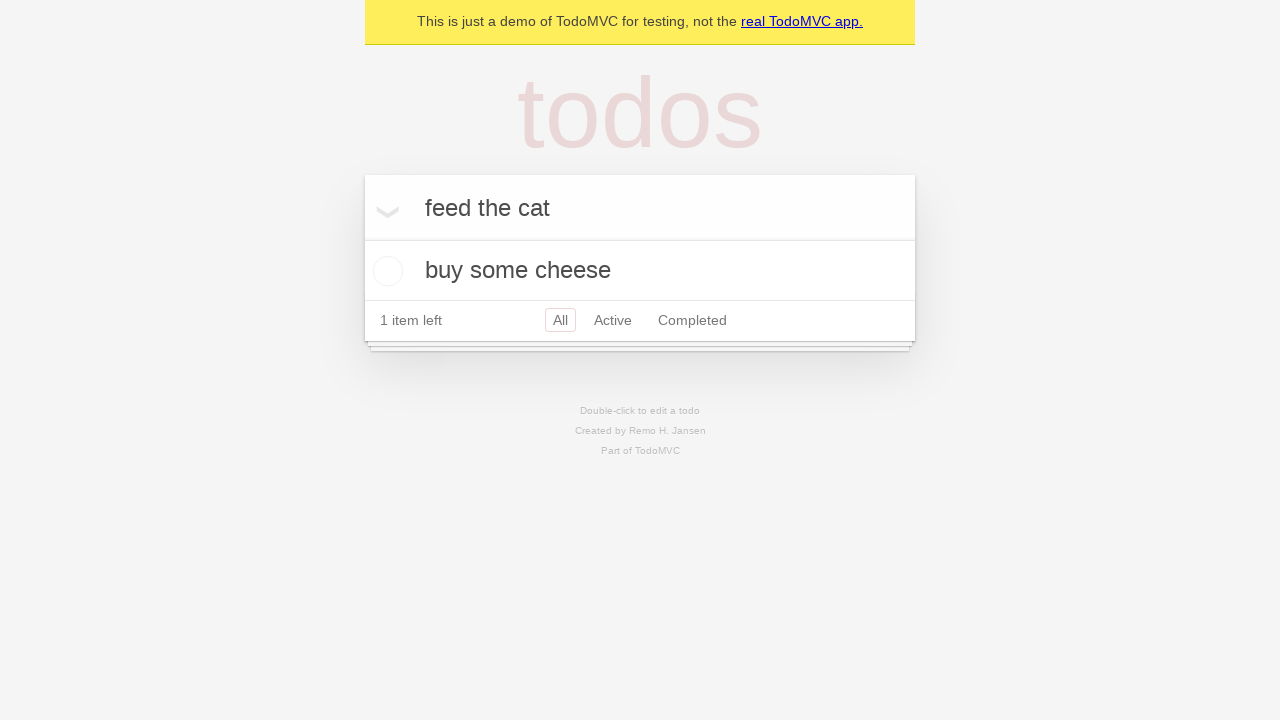

Pressed Enter to add second todo item on .new-todo
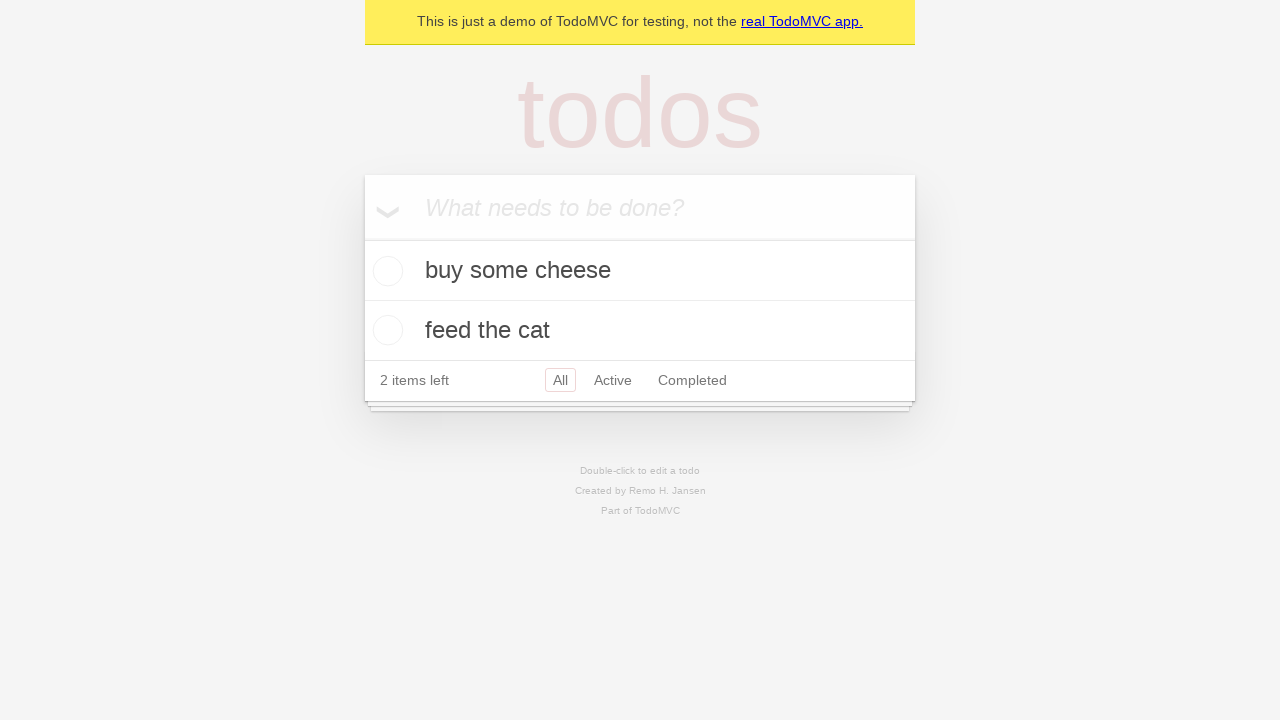

Filled new-todo input with 'book a doctors appointment' on .new-todo
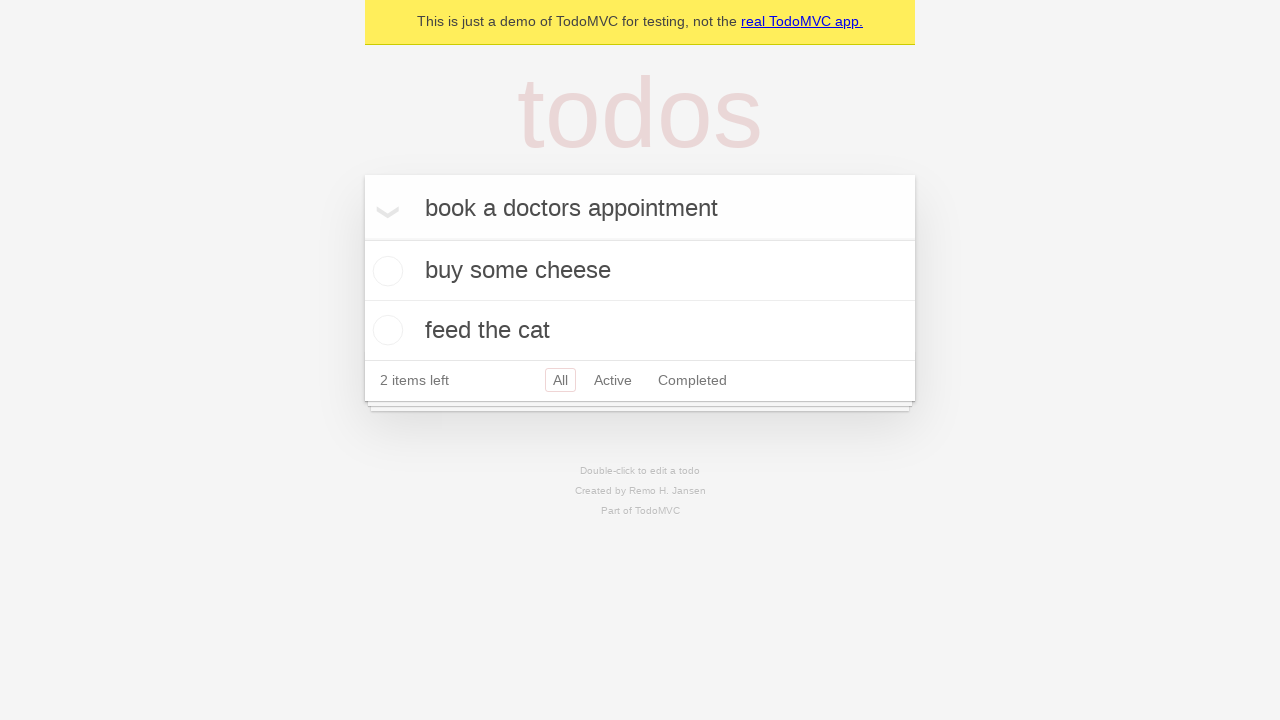

Pressed Enter to add third todo item on .new-todo
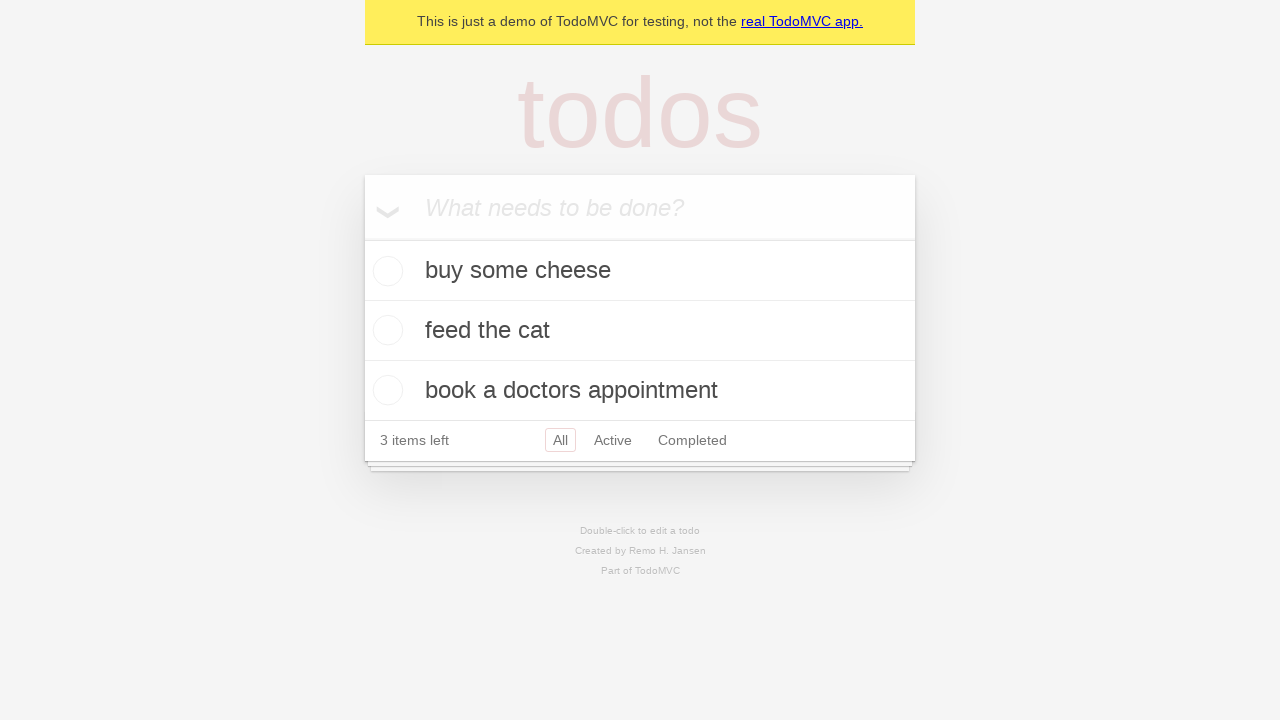

Waited for all 3 todo items to be rendered
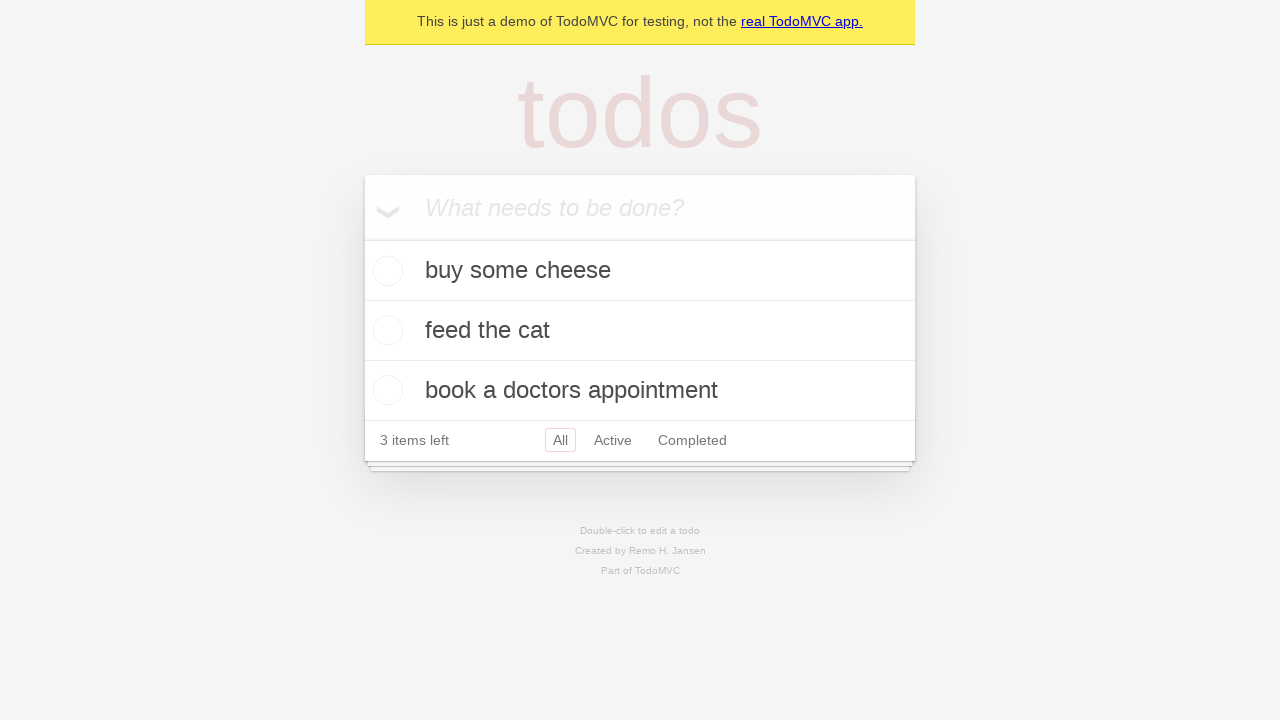

Checked the second todo item to mark it as complete at (385, 330) on .todo-list li .toggle >> nth=1
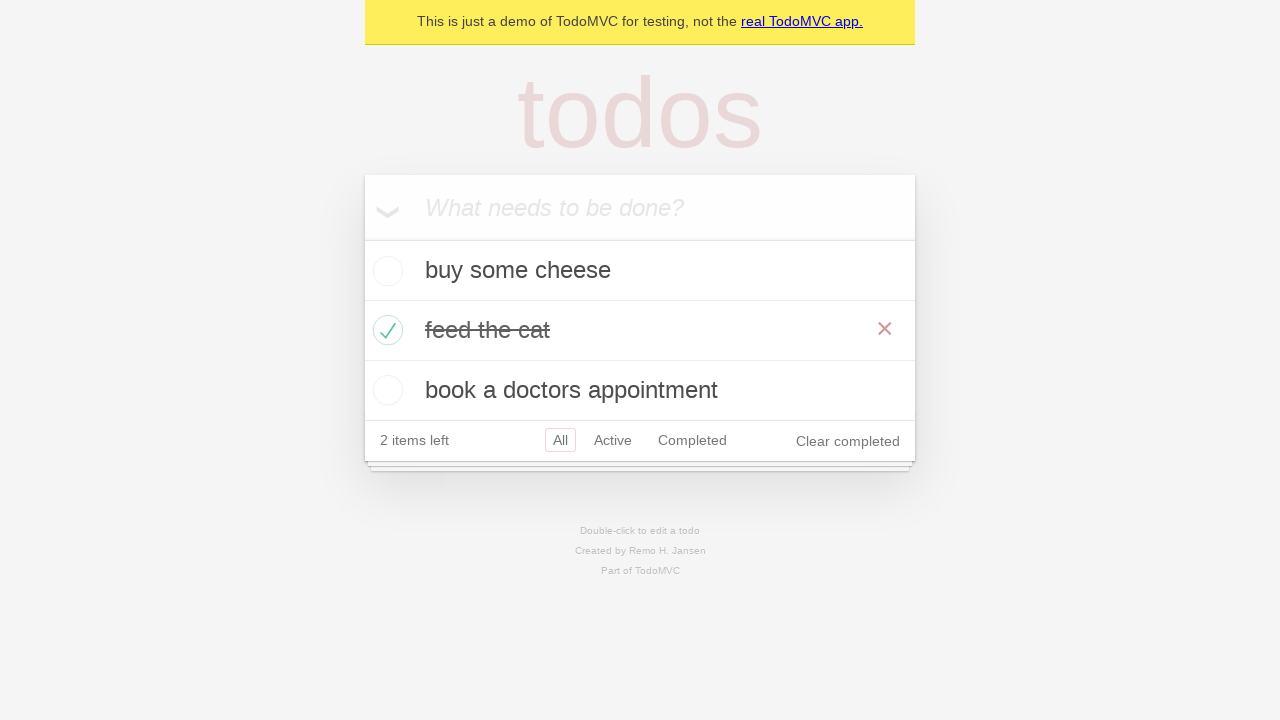

Clicked Active filter to display only incomplete items at (613, 440) on .filters >> text=Active
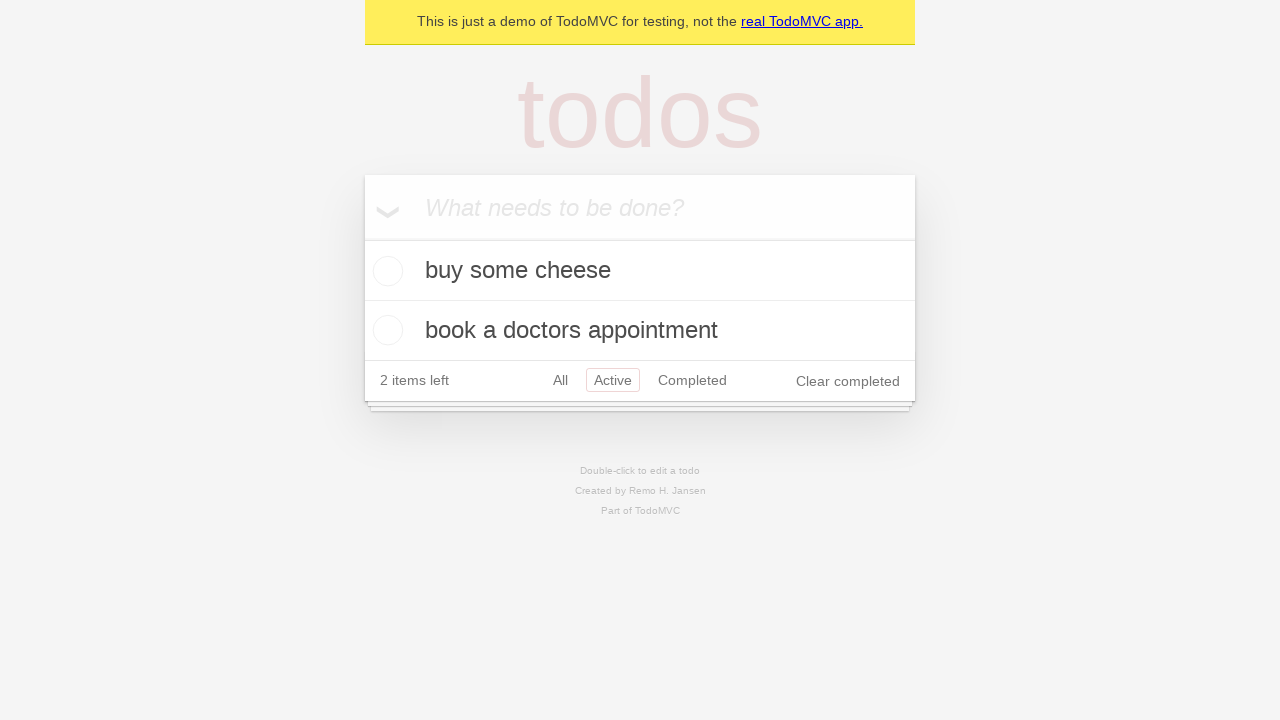

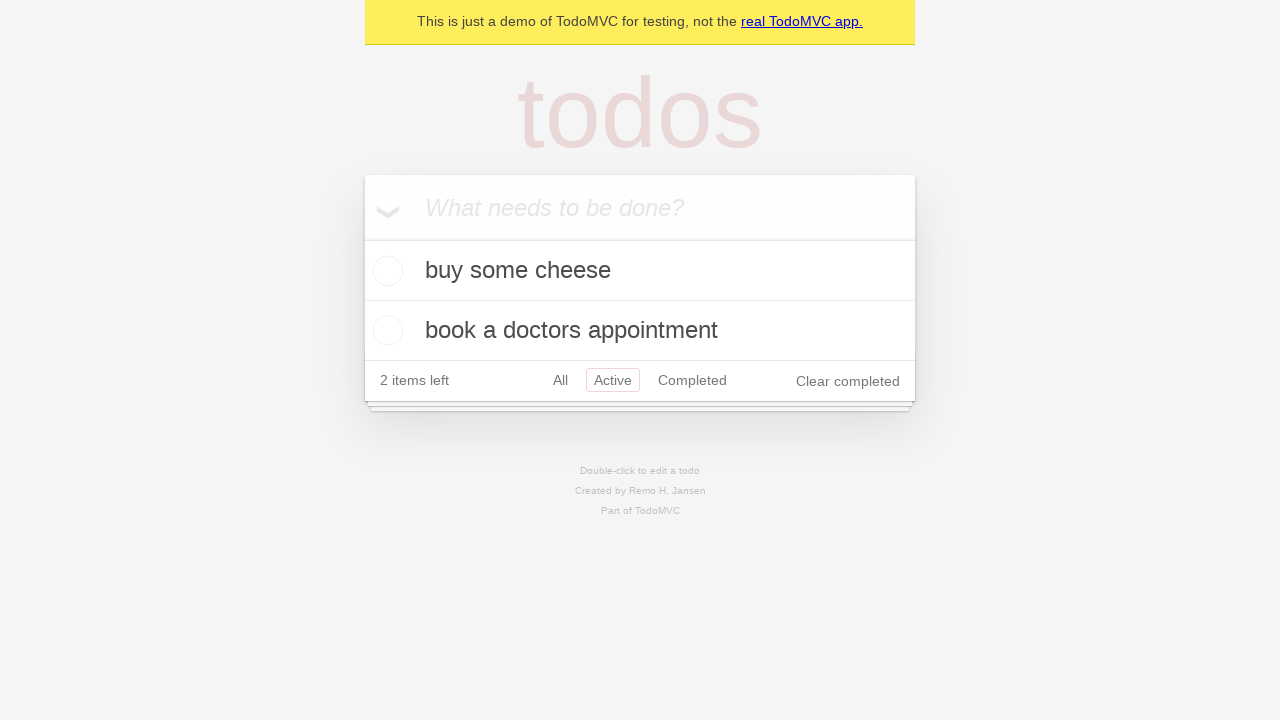